Tests registration form validation by submitting empty data and verifying that all required field error messages are displayed

Starting URL: https://alada.vn/tai-khoan/dang-ky.html

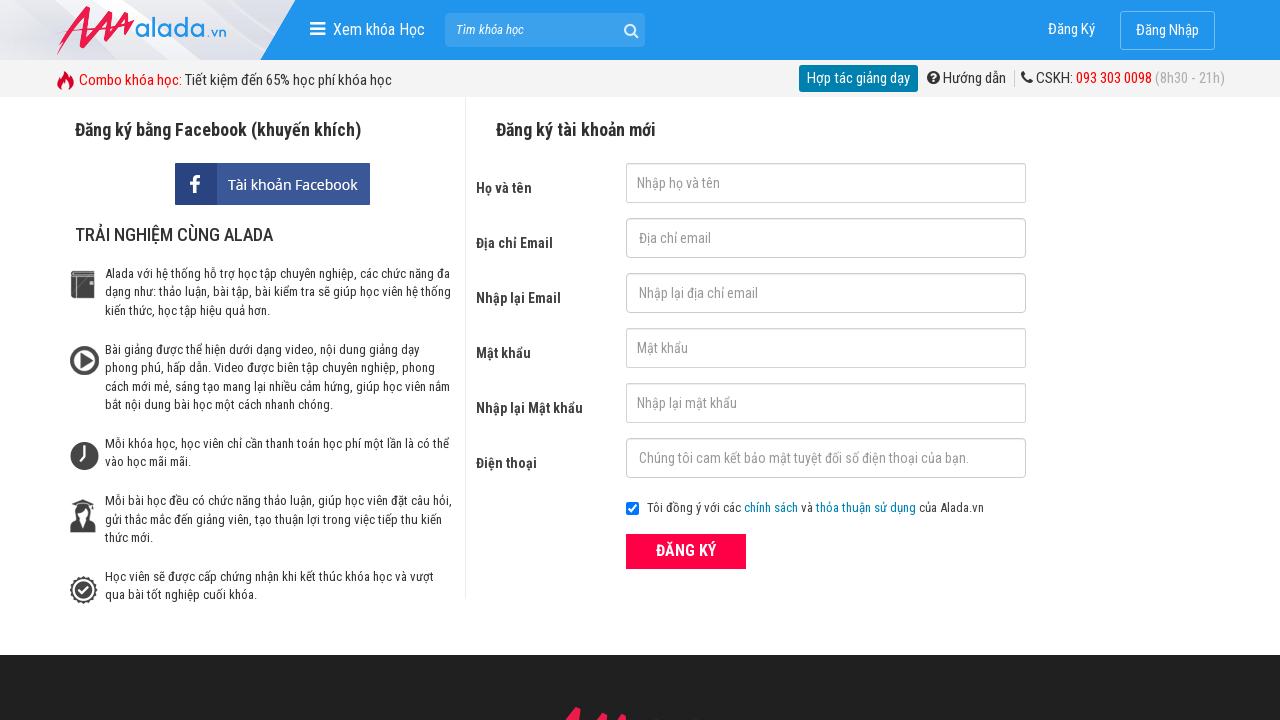

Cleared first name field on #txtFirstname
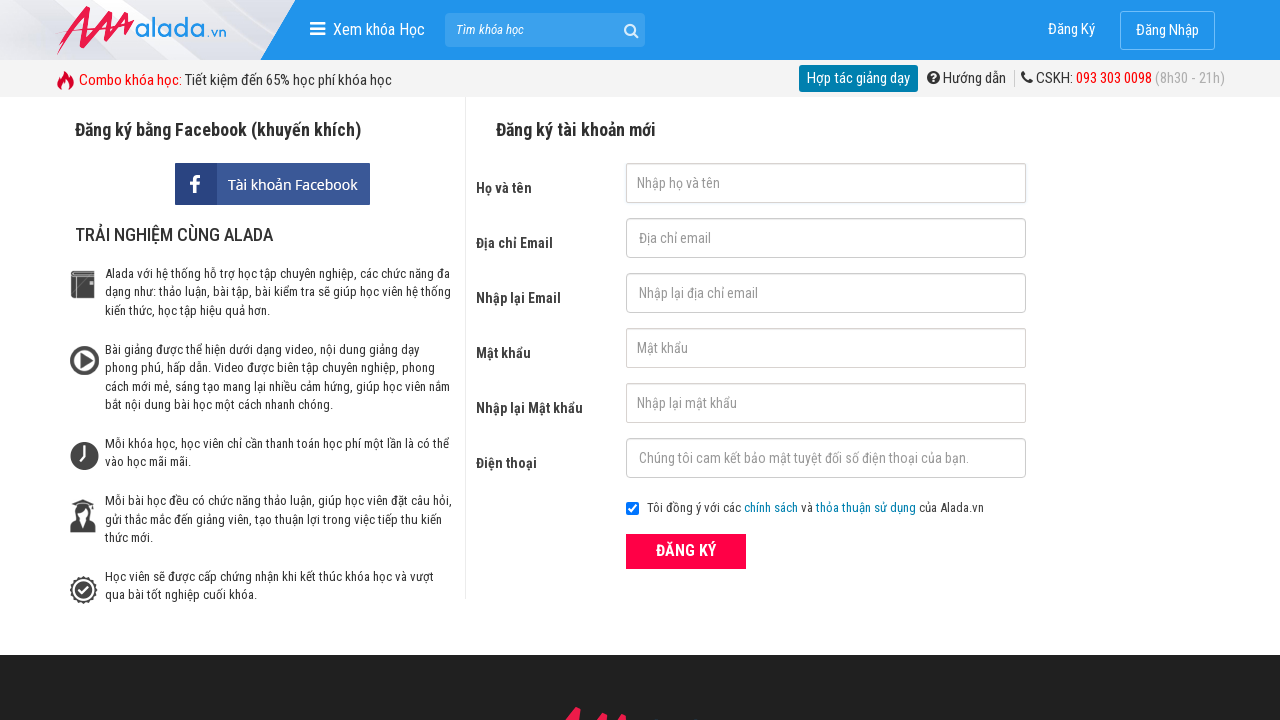

Cleared email field on #txtEmail
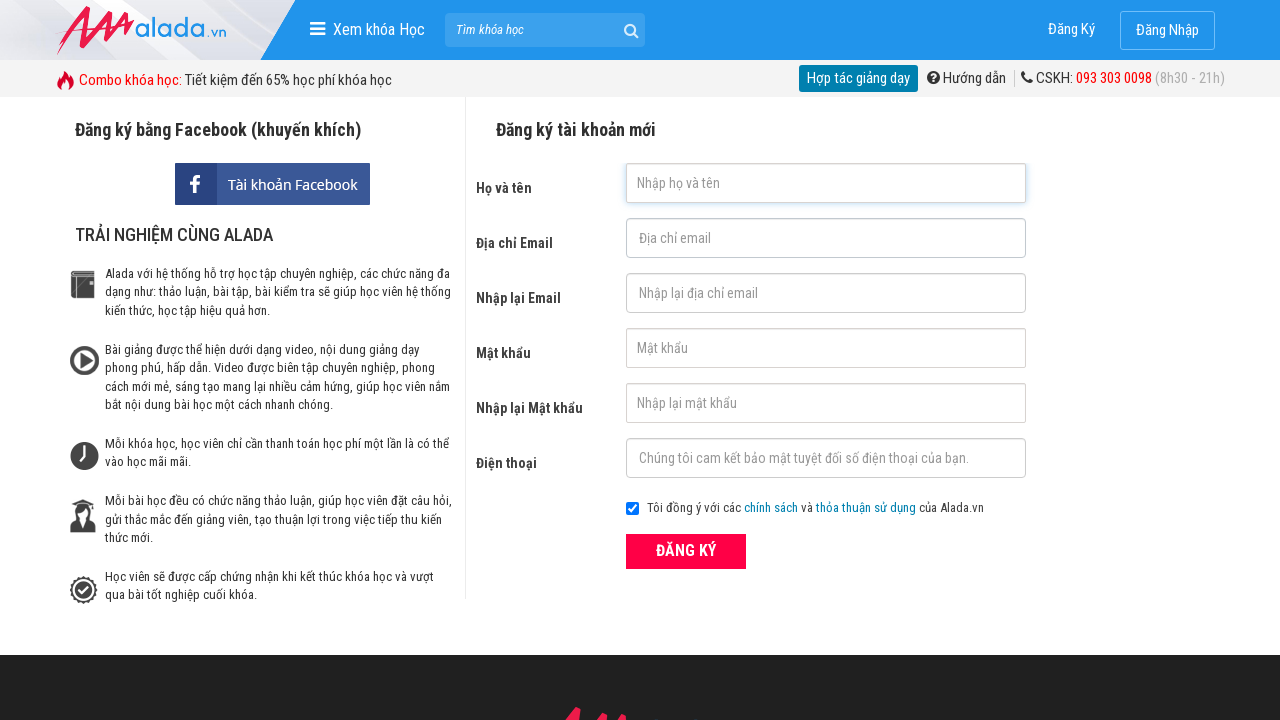

Cleared confirm email field on #txtCEmail
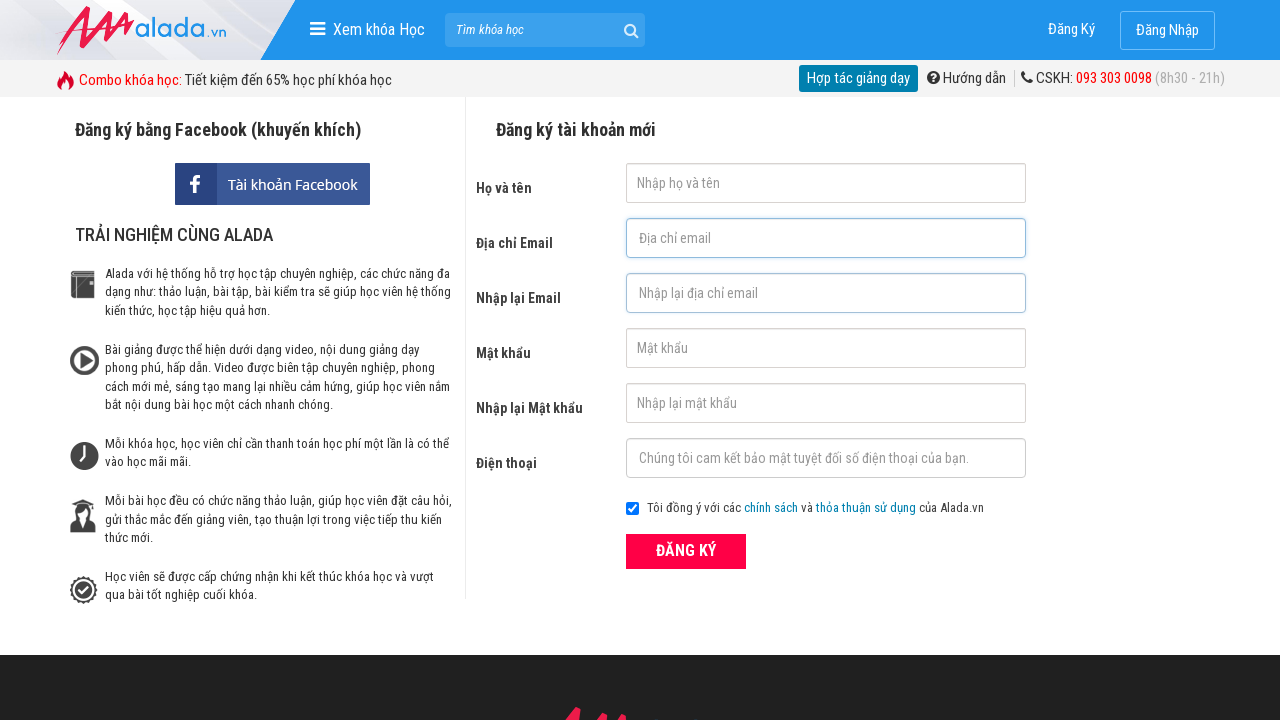

Cleared password field on #txtPassword
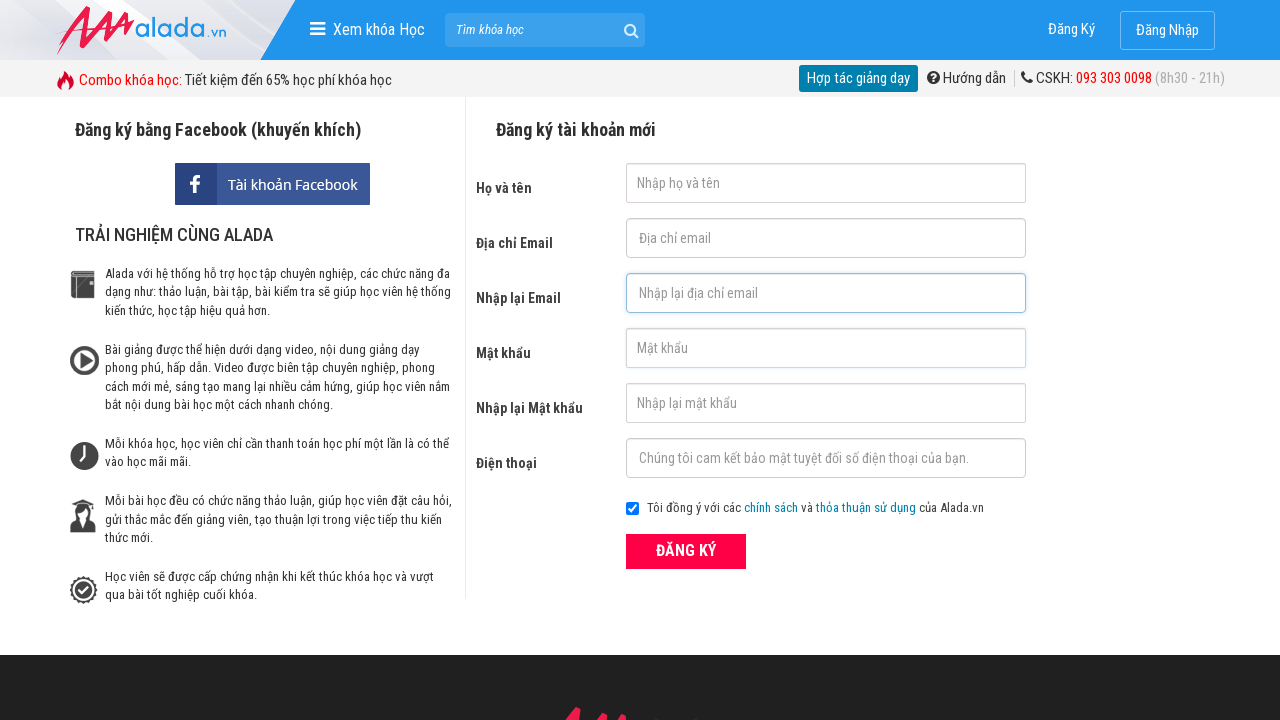

Cleared confirm password field on #txtCPassword
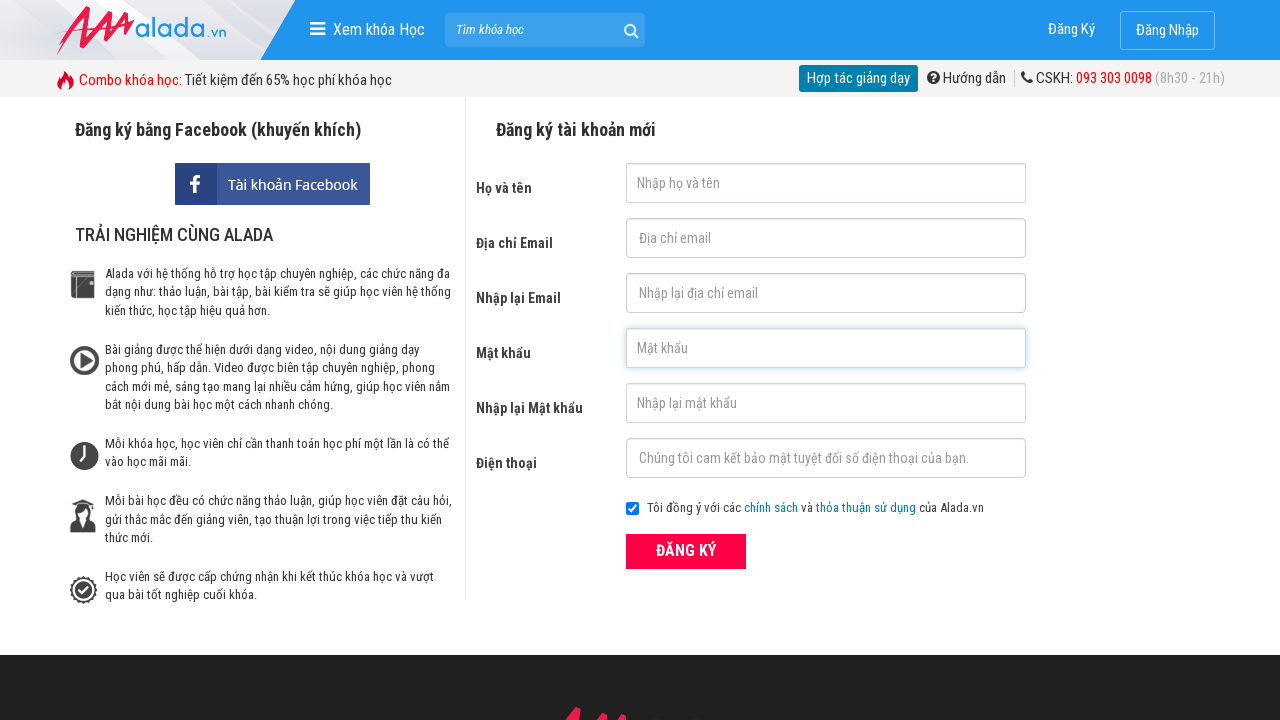

Cleared phone field on #txtPhone
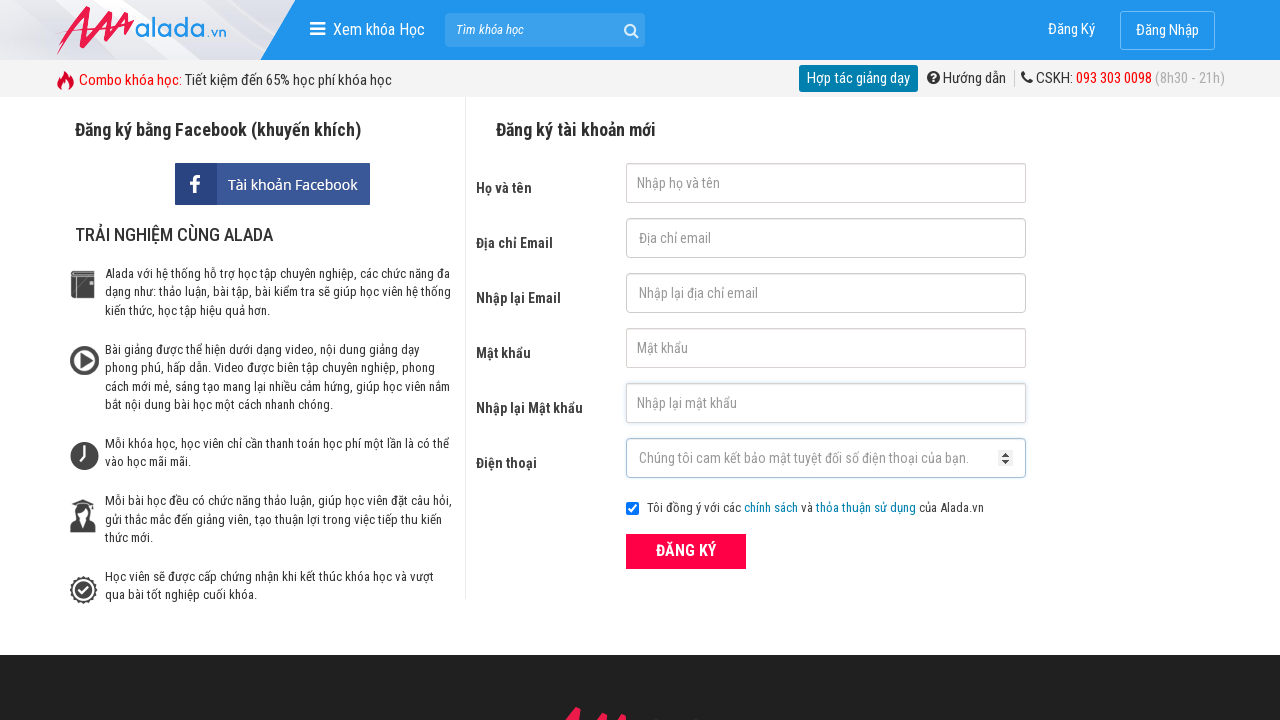

Clicked register button with all fields empty at (686, 551) on xpath=//form[@id='frmLogin']//button[text()='ĐĂNG KÝ']
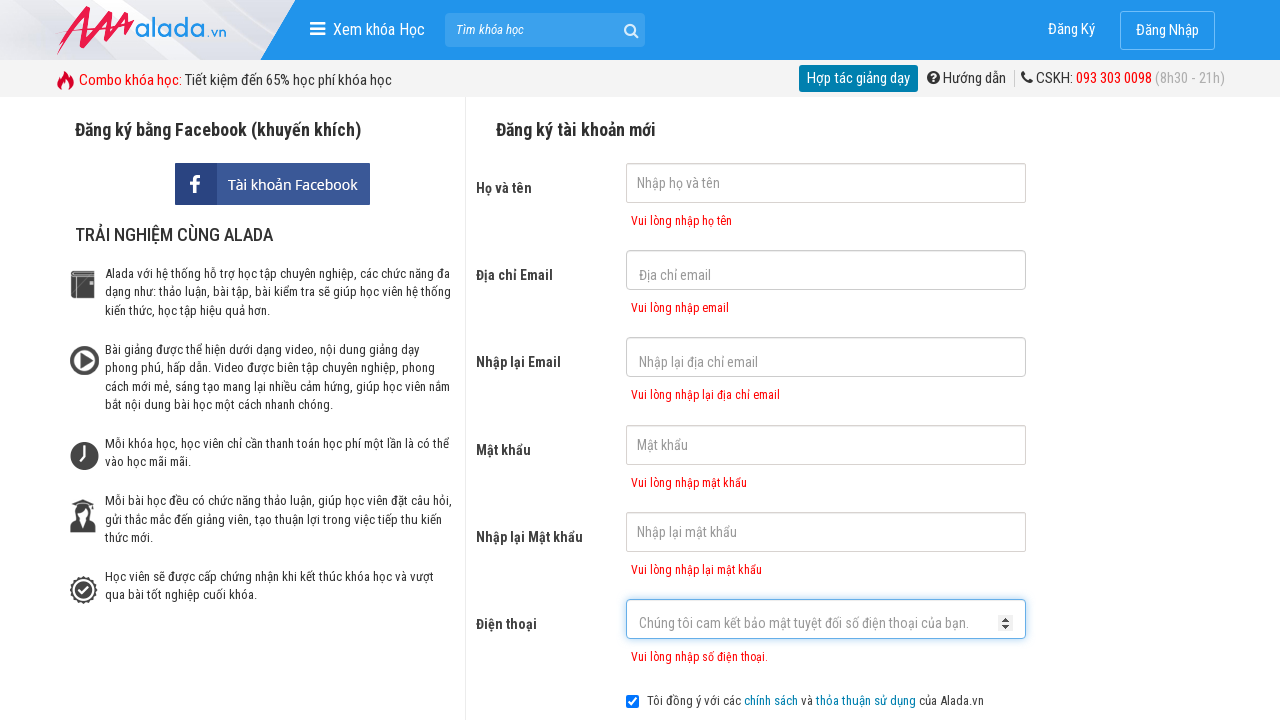

First name error message appeared
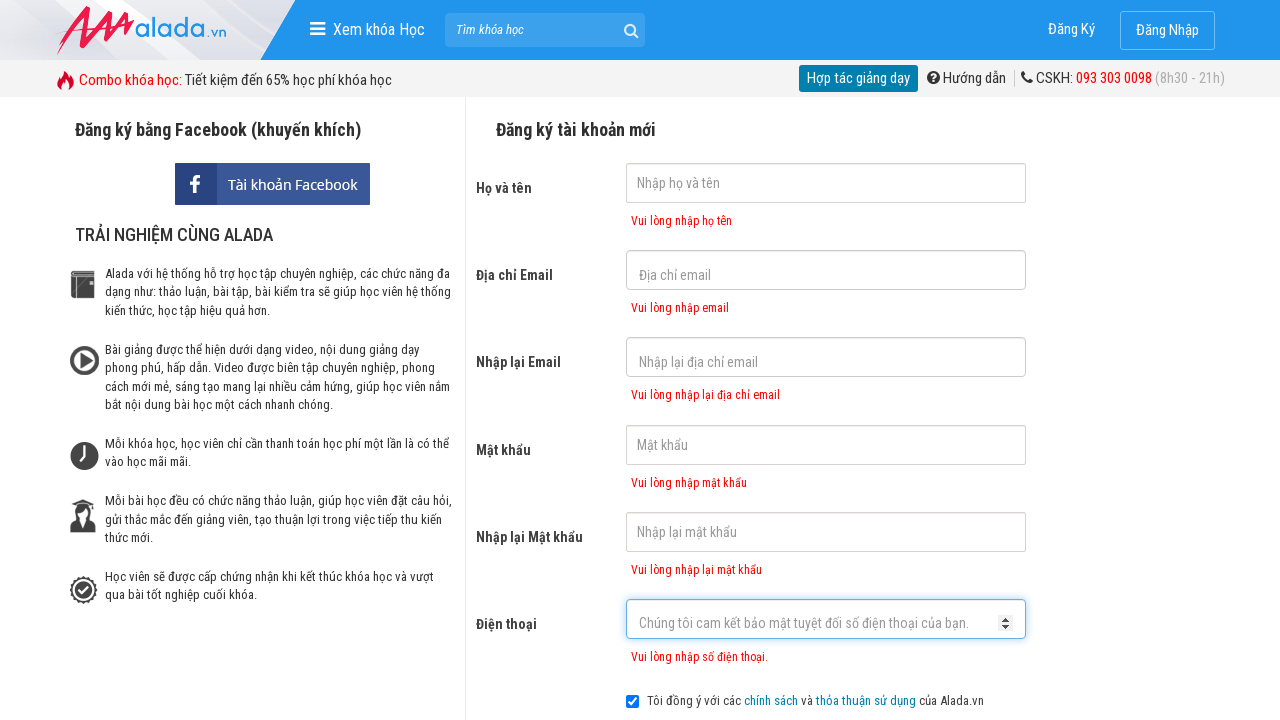

Email error message appeared
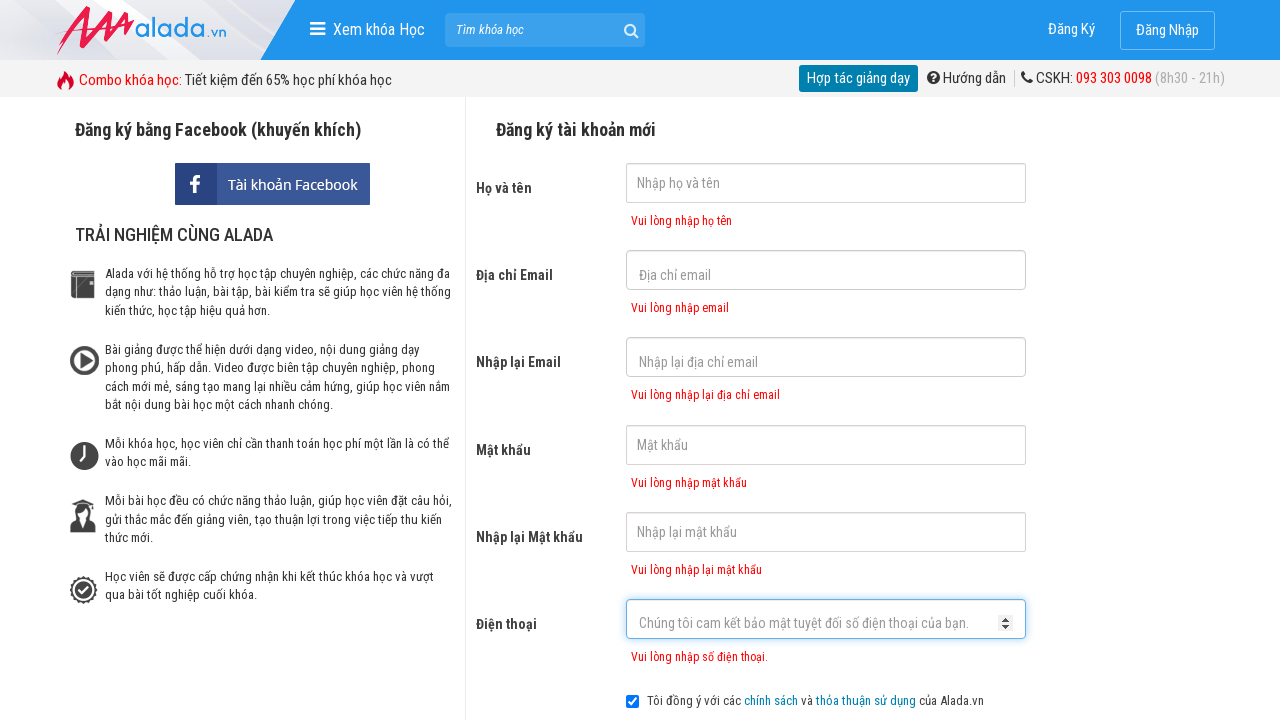

Confirm email error message appeared
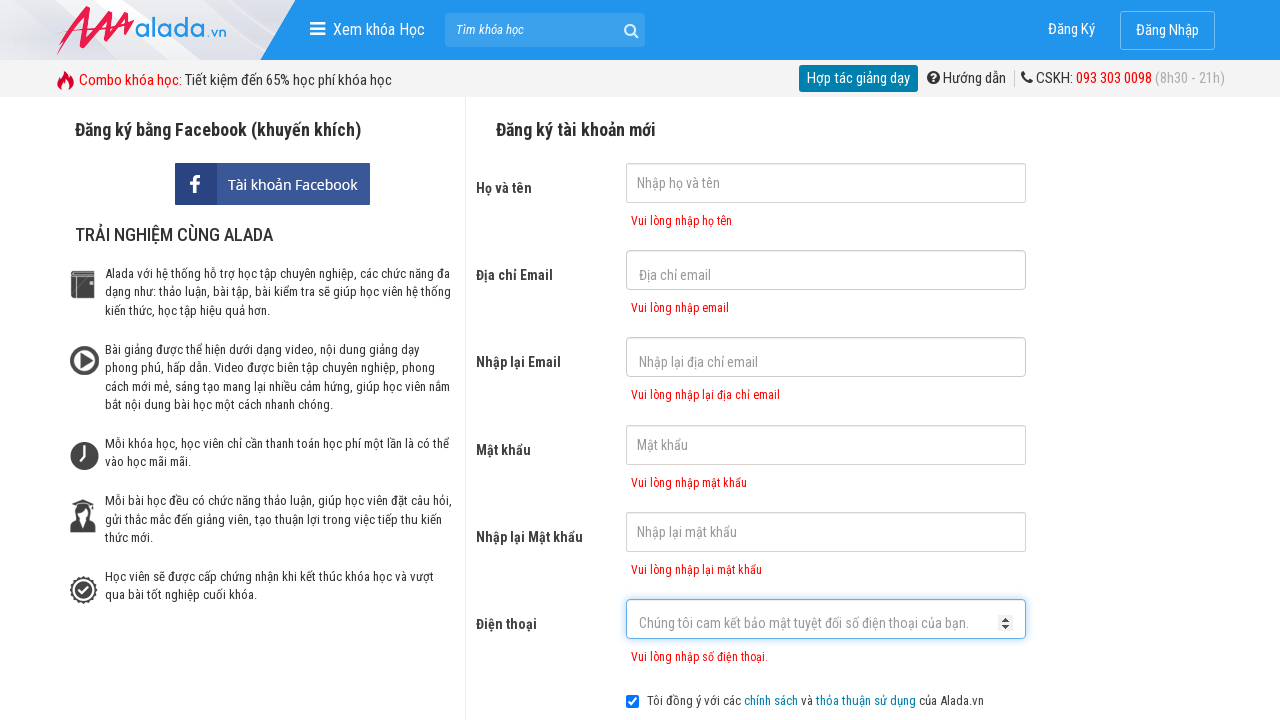

Password error message appeared
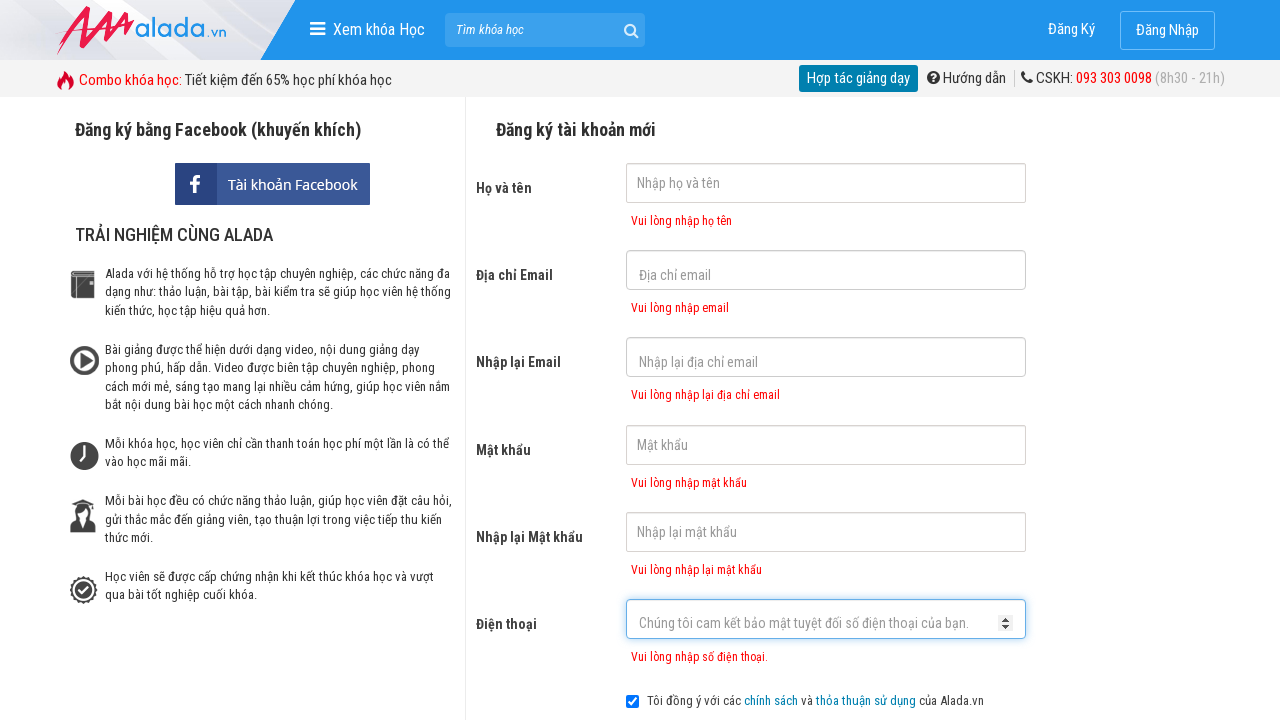

Confirm password error message appeared
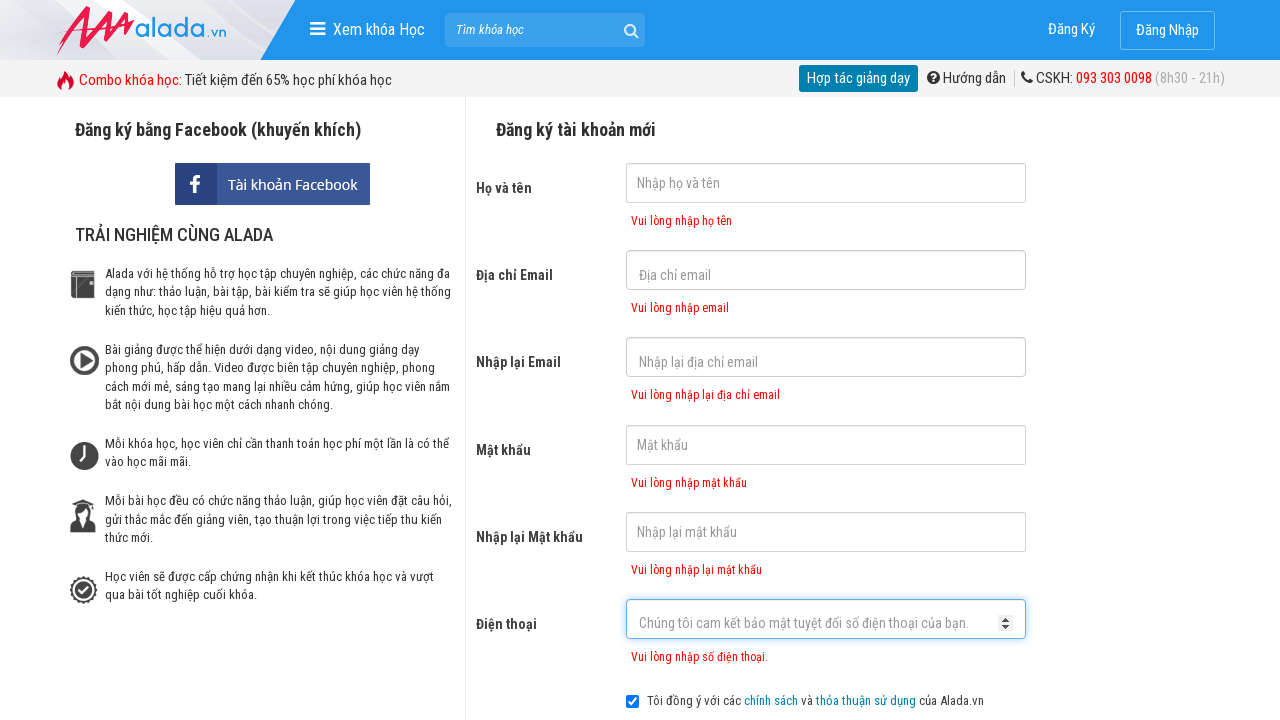

Phone error message appeared
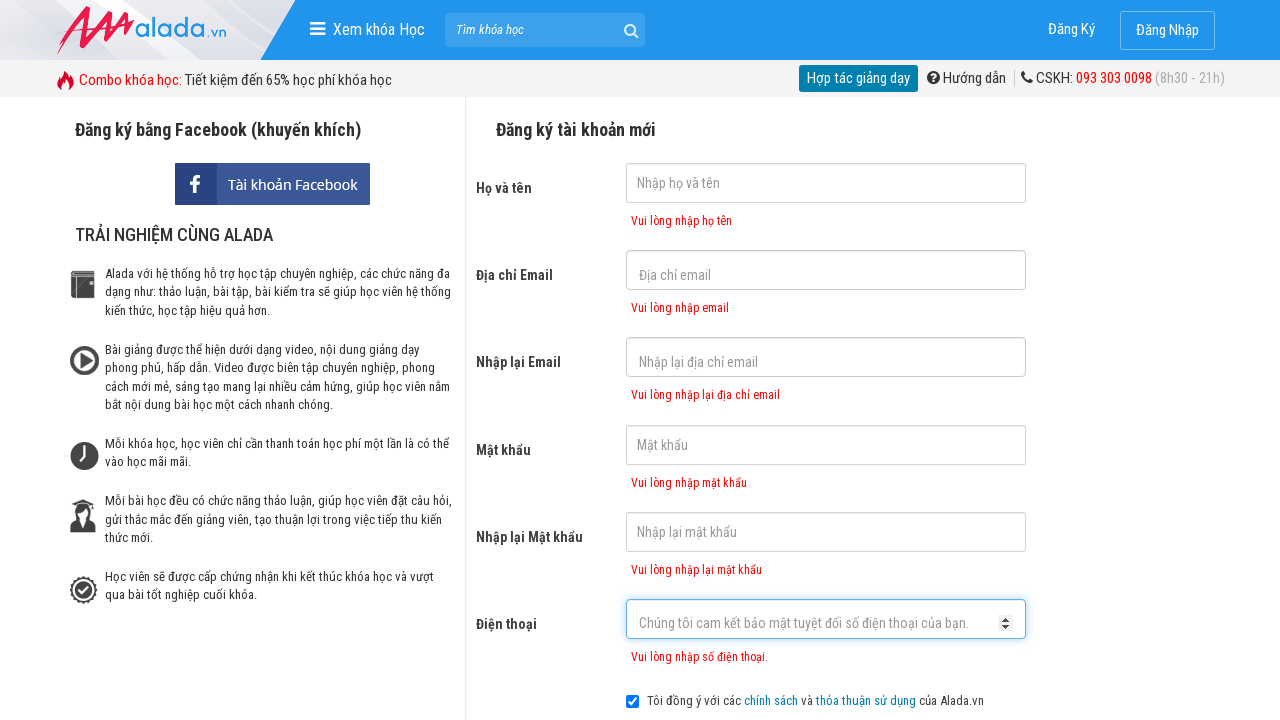

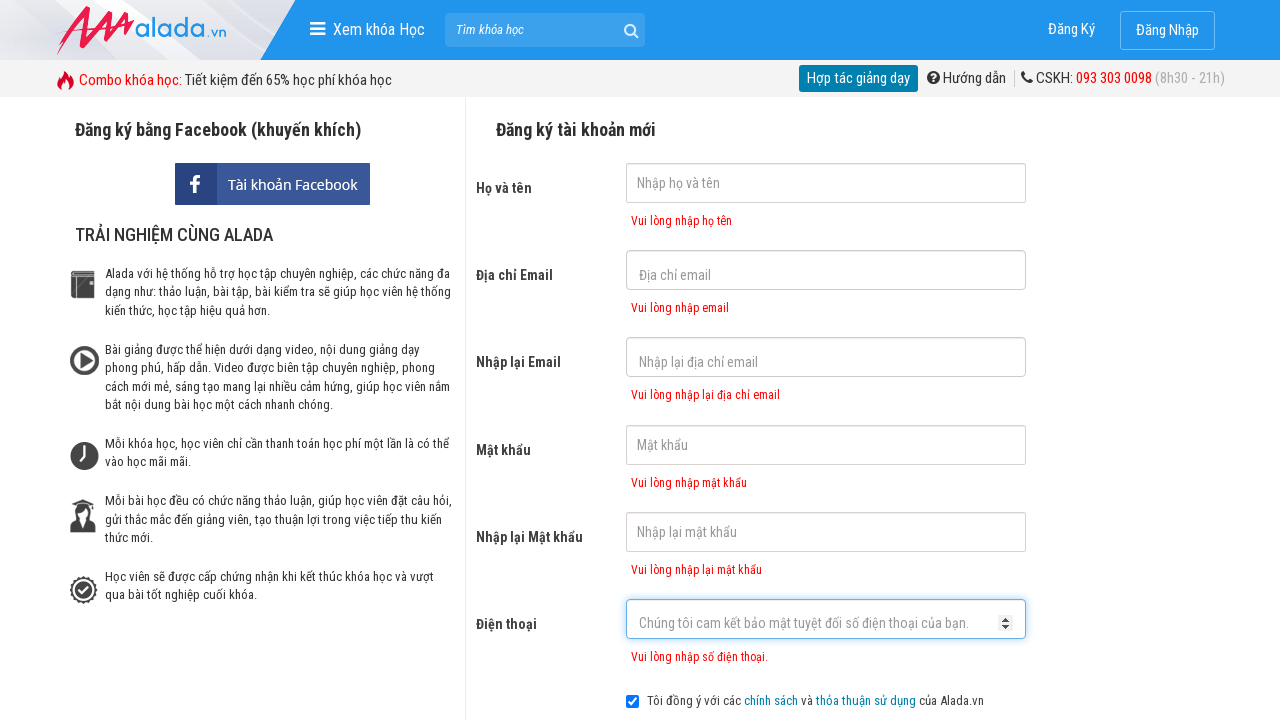